Navigates to GeeksforGeeks homepage and verifies the page loads by checking the URL.

Starting URL: https://www.geeksforgeeks.org/

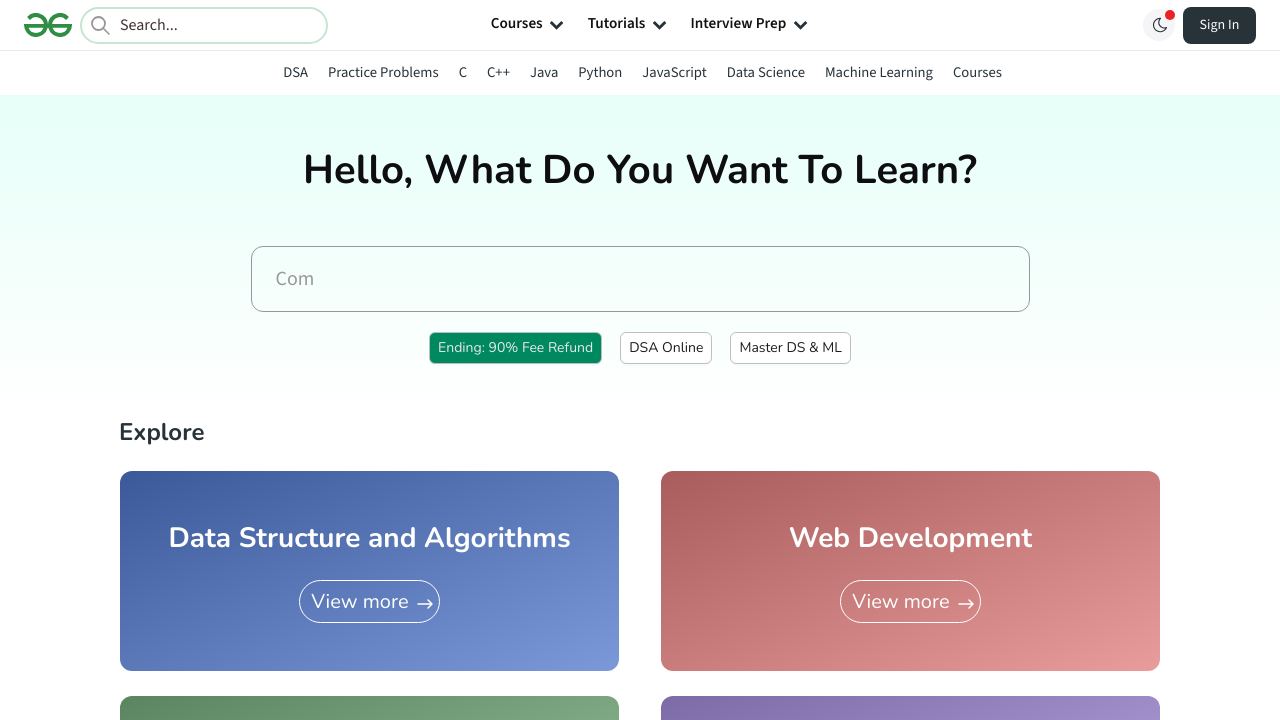

Waited for page to load completely (domcontentloaded state)
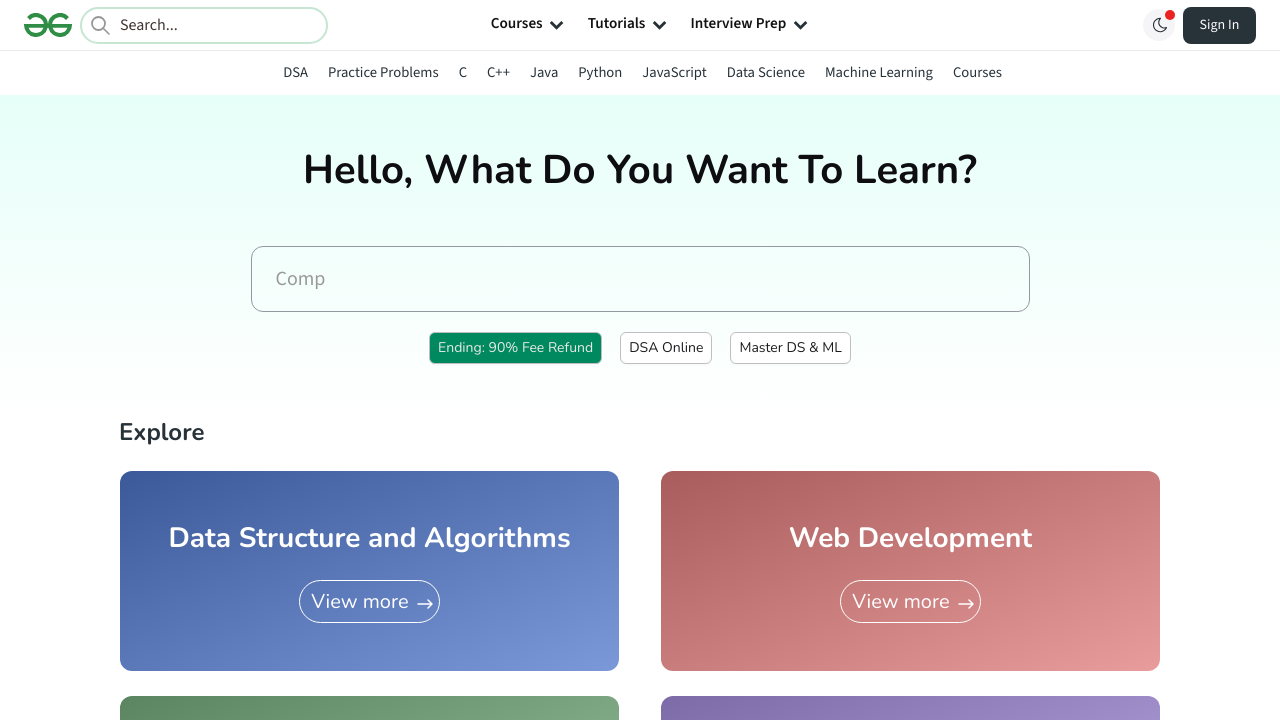

Navigated to GeeksforGeeks homepage
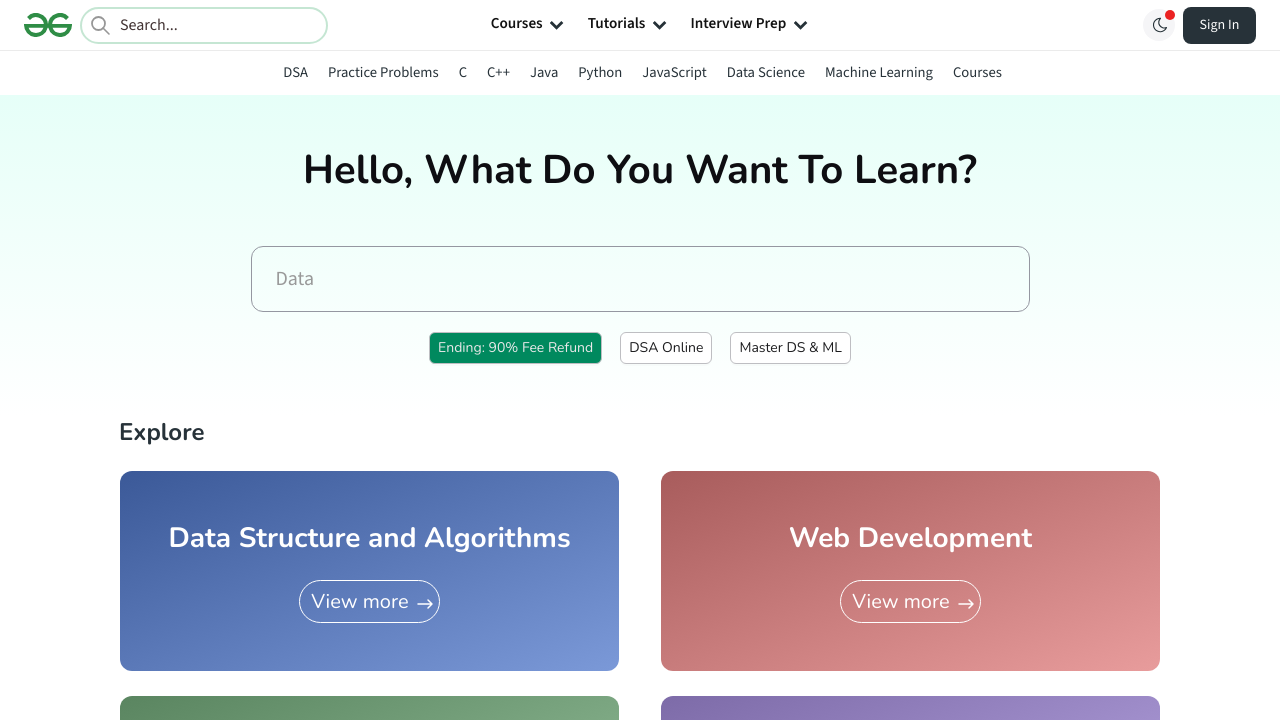

Verified that the current URL matches the expected GeeksforGeeks homepage URL
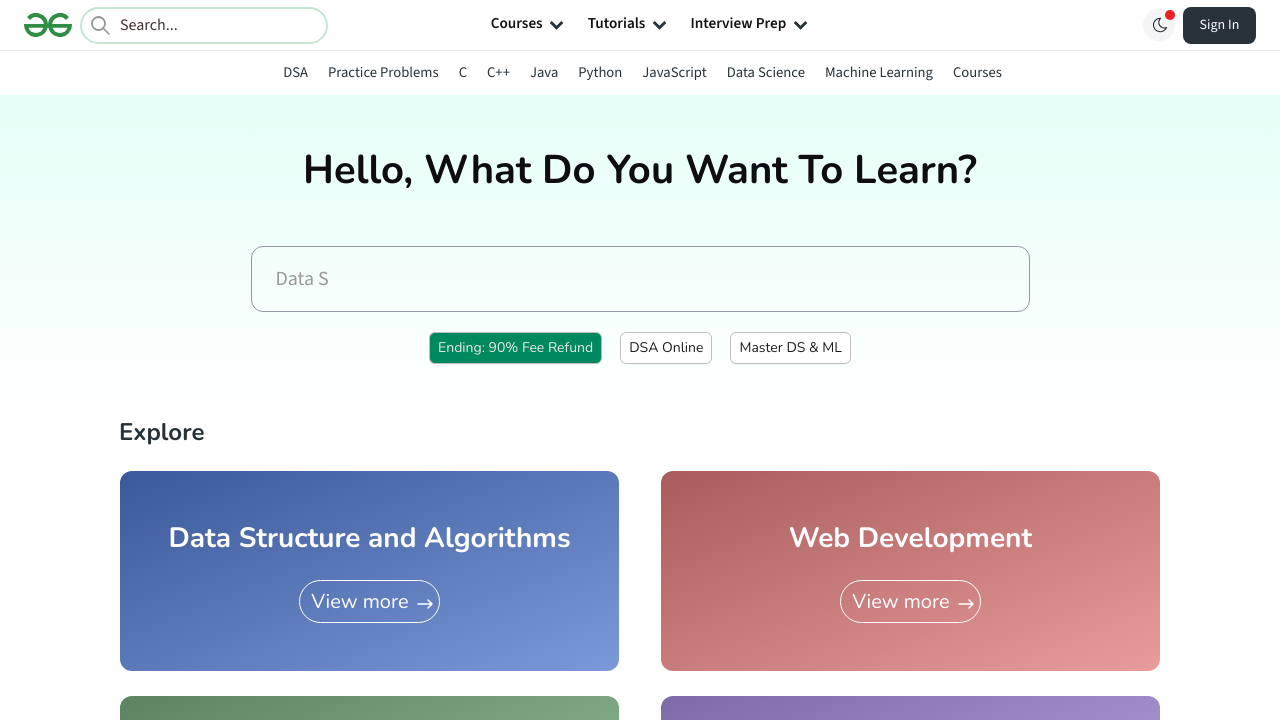

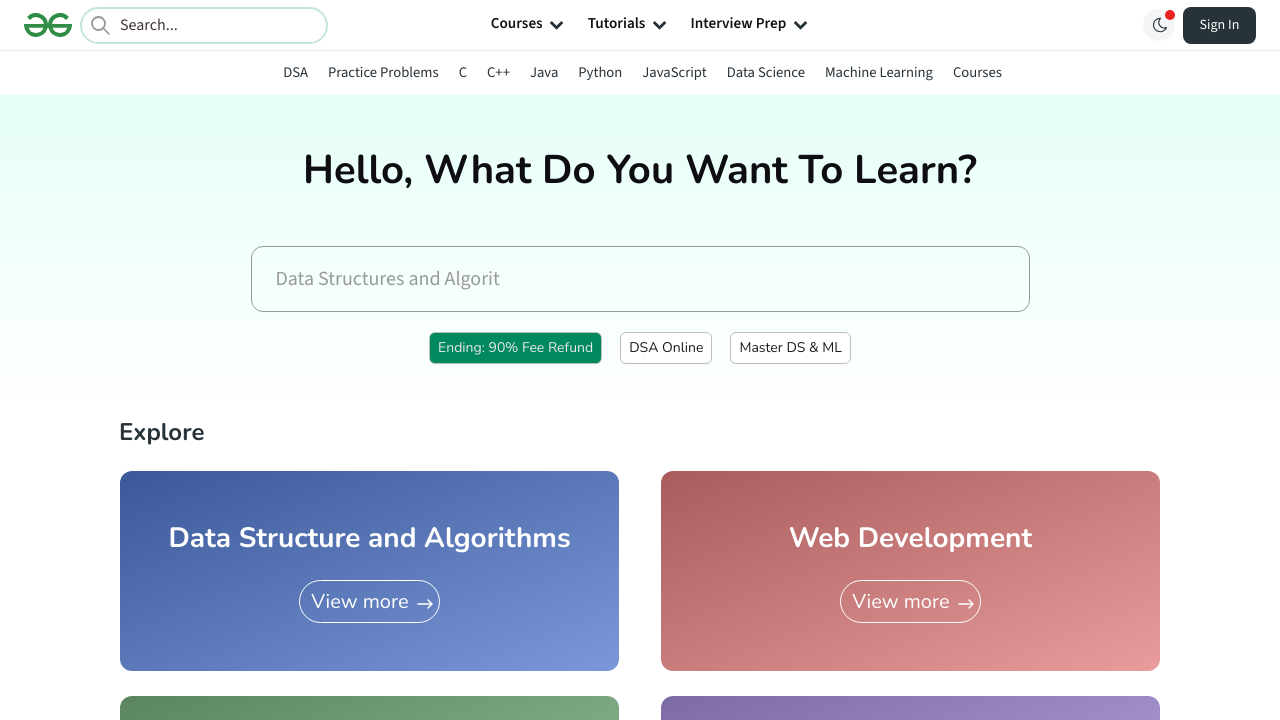